Tests multiple selection with control key by selecting non-consecutive items (1st, 3rd, and 5th) from a list

Starting URL: https://automationfc.github.io/jquery-selectable/

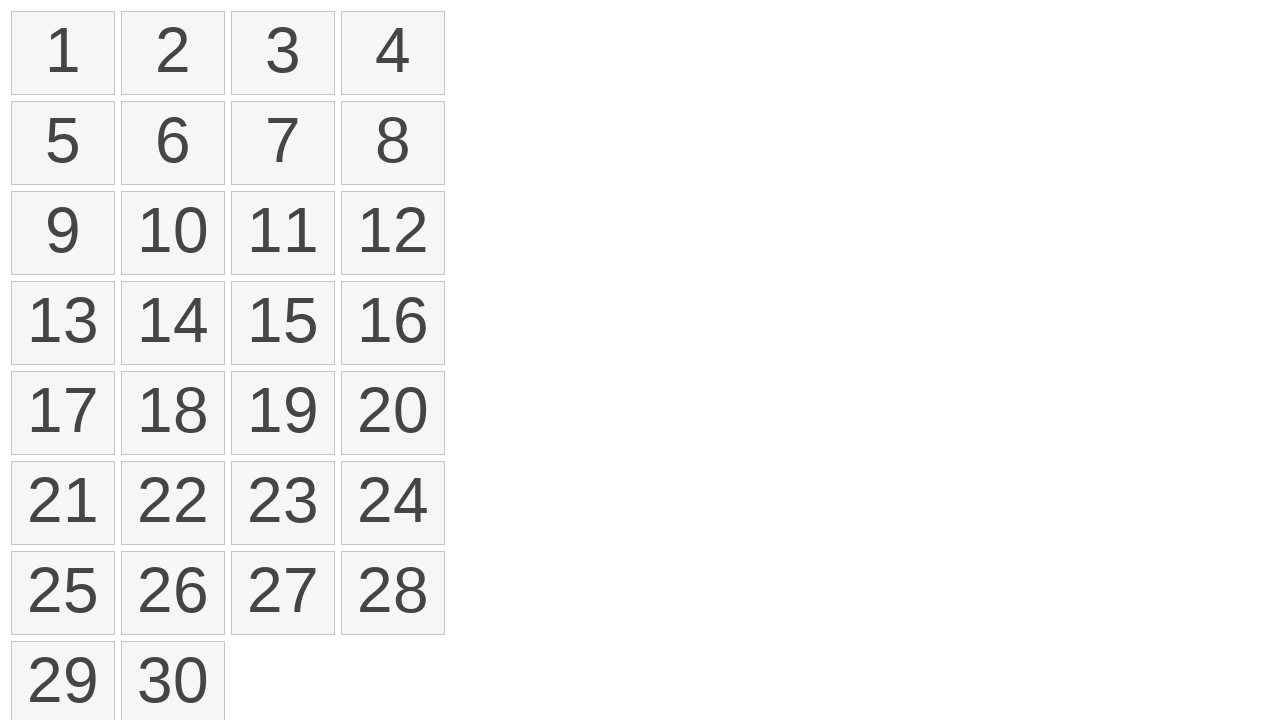

Located first item (1st) in selectable list
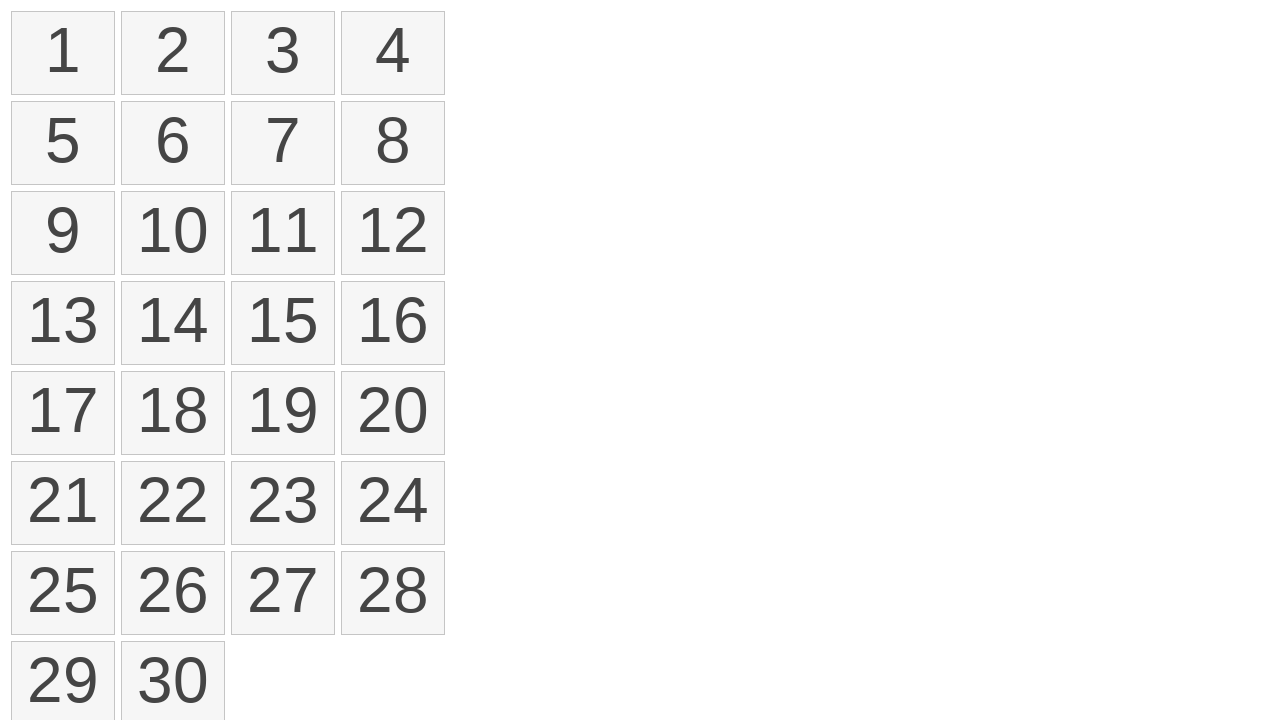

Located third item (3rd) in selectable list
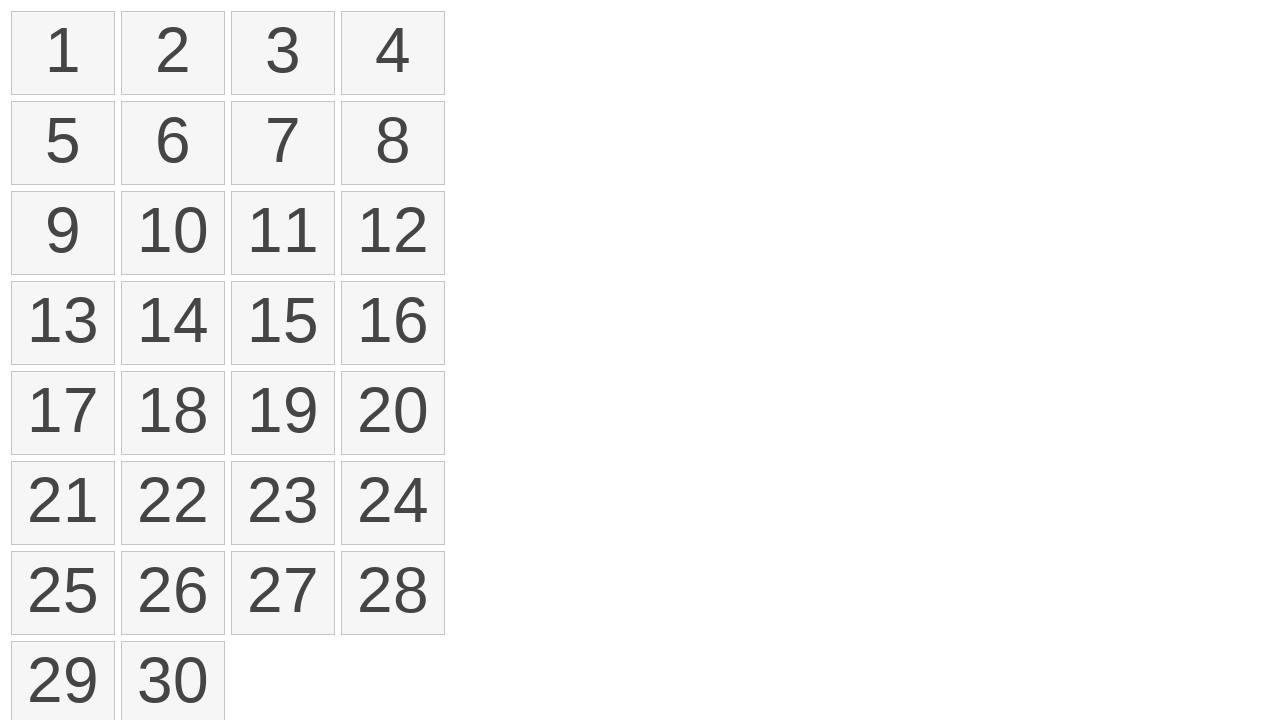

Located fifth item (5th) in selectable list
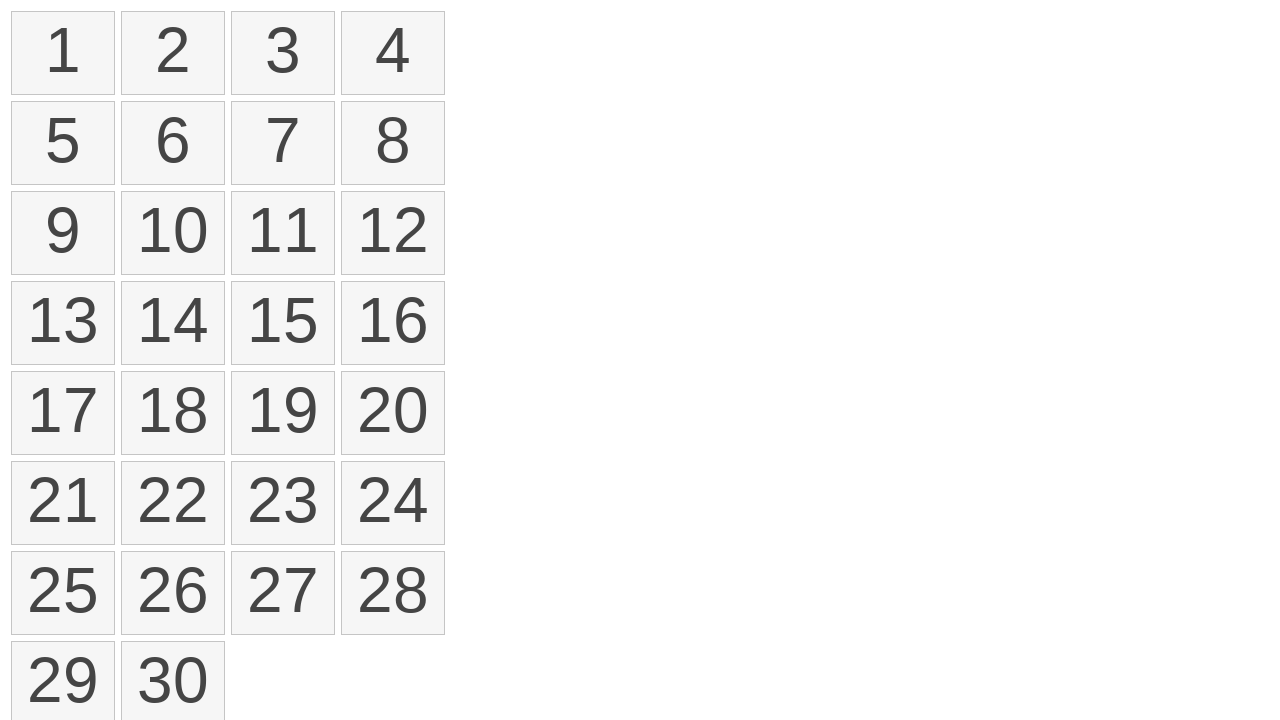

Pressed Control key down for multi-select mode
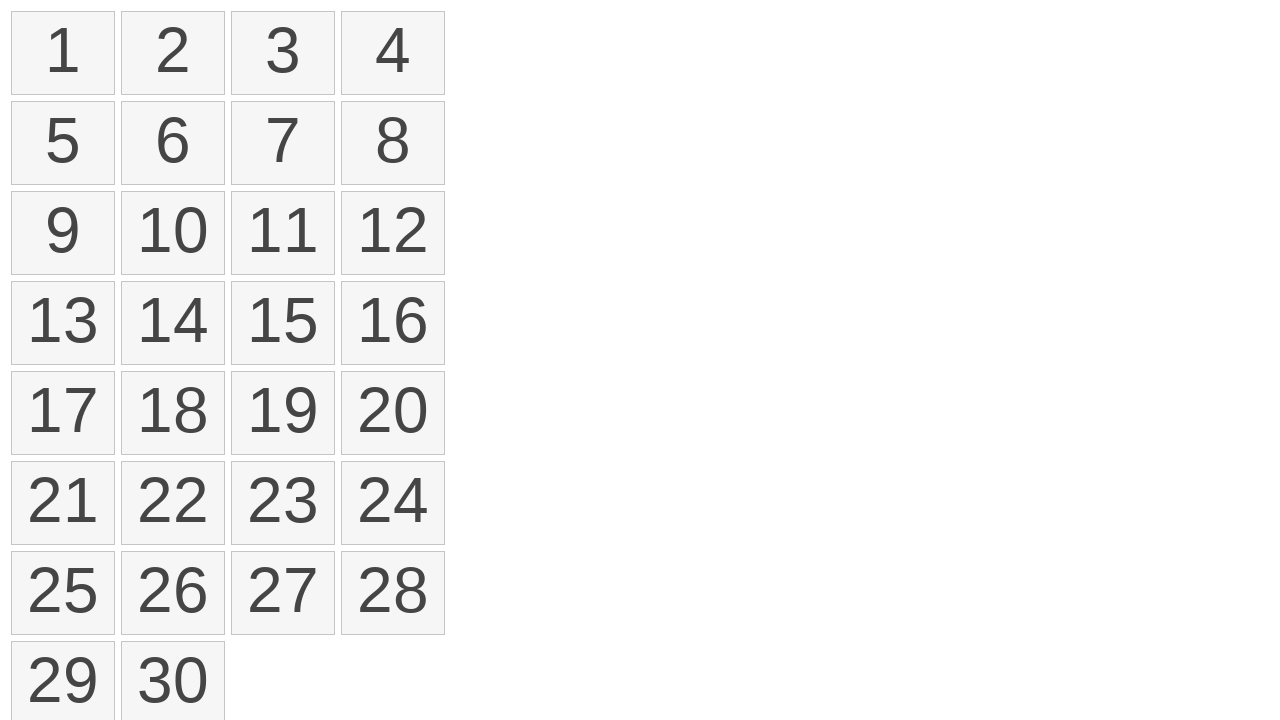

Clicked 1st item while holding Control key at (63, 53) on ol#selectable li >> nth=0
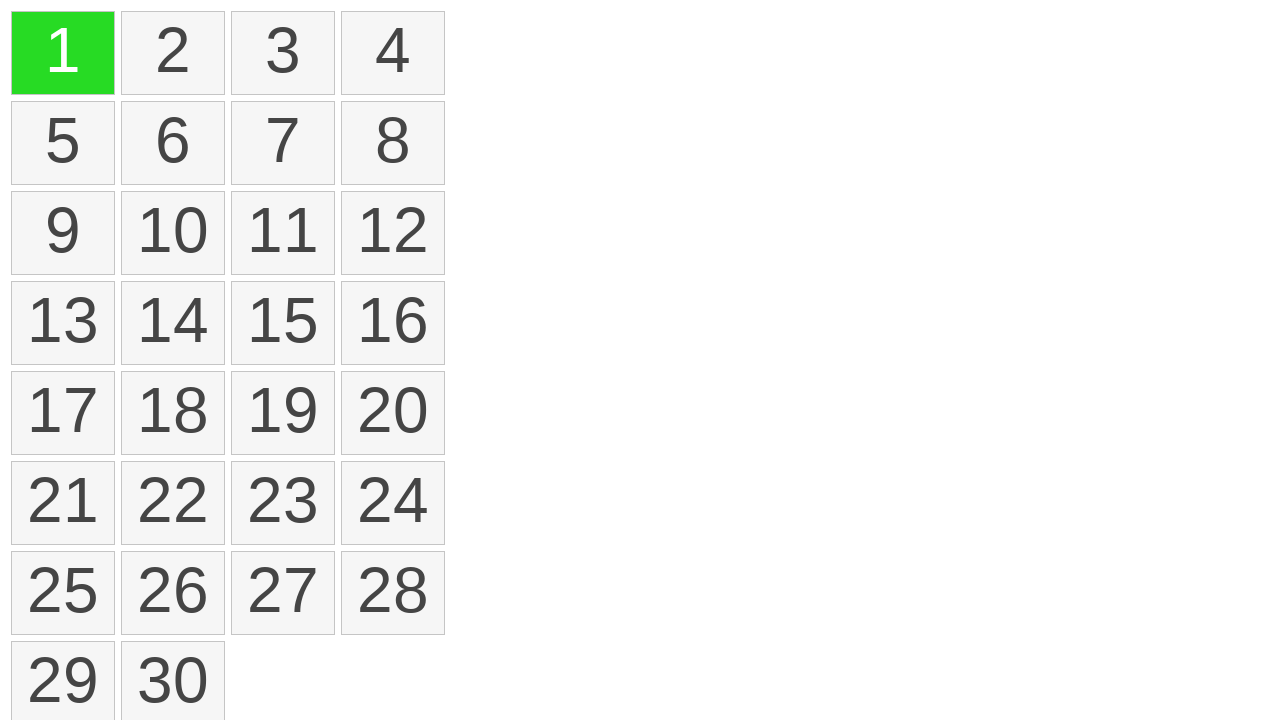

Clicked 3rd item while holding Control key at (283, 53) on ol#selectable li >> nth=2
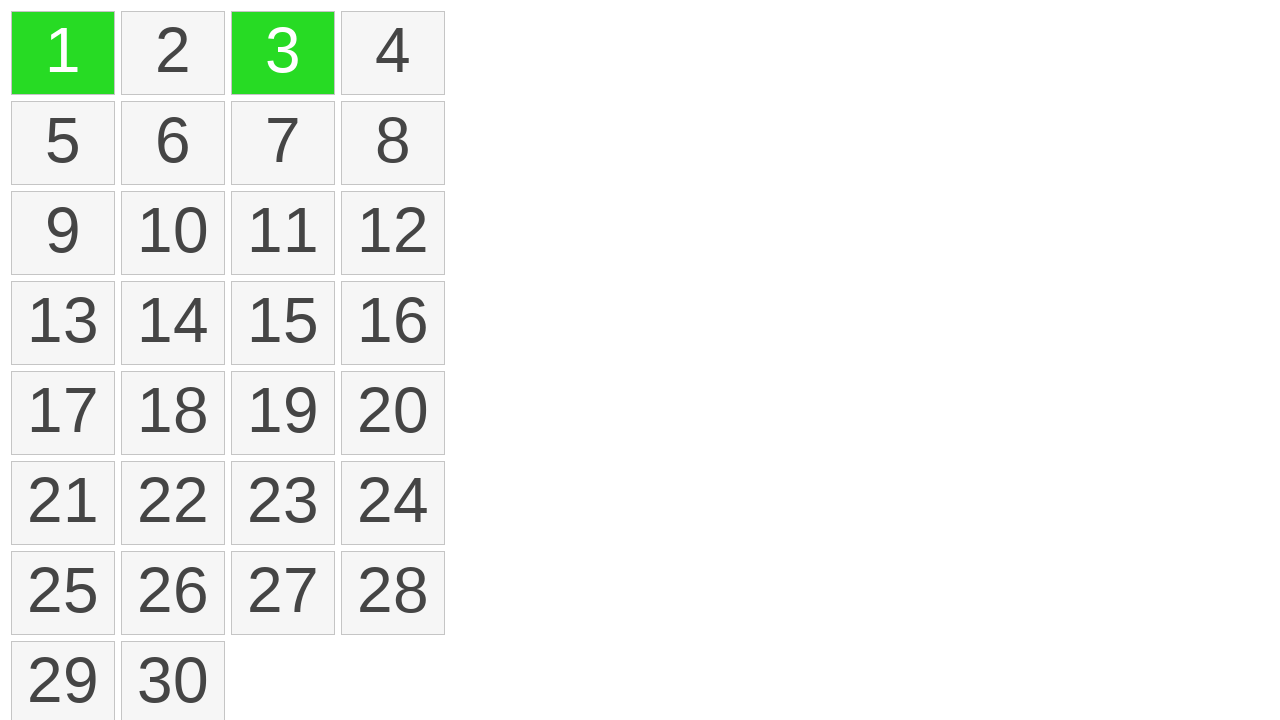

Clicked 5th item while holding Control key at (63, 143) on ol#selectable li >> nth=4
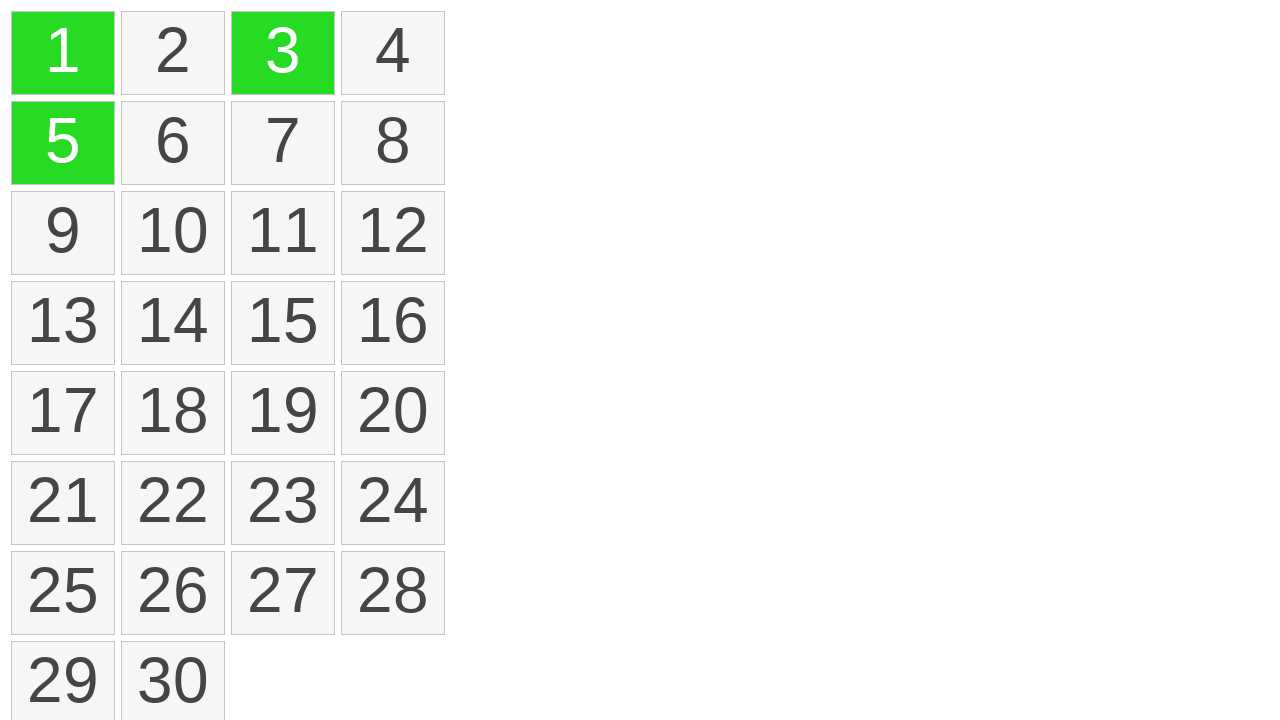

Released Control key - multi-selection complete with non-consecutive items (1st, 3rd, 5th)
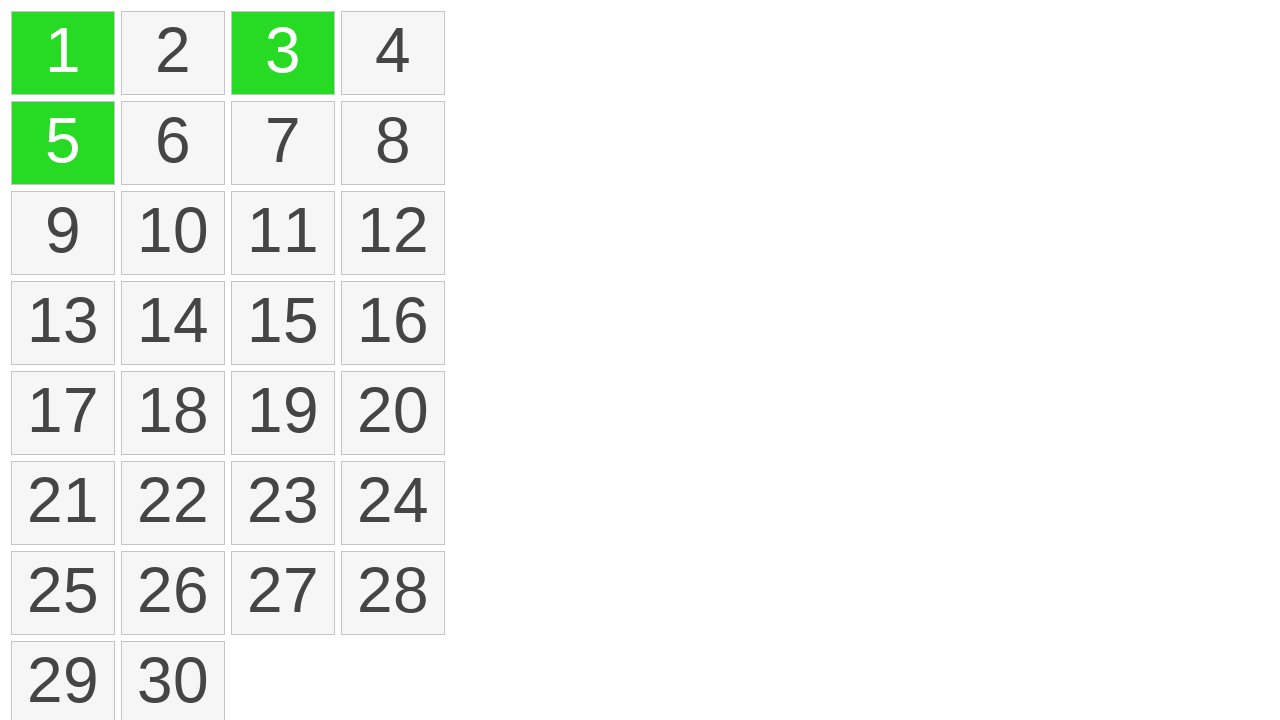

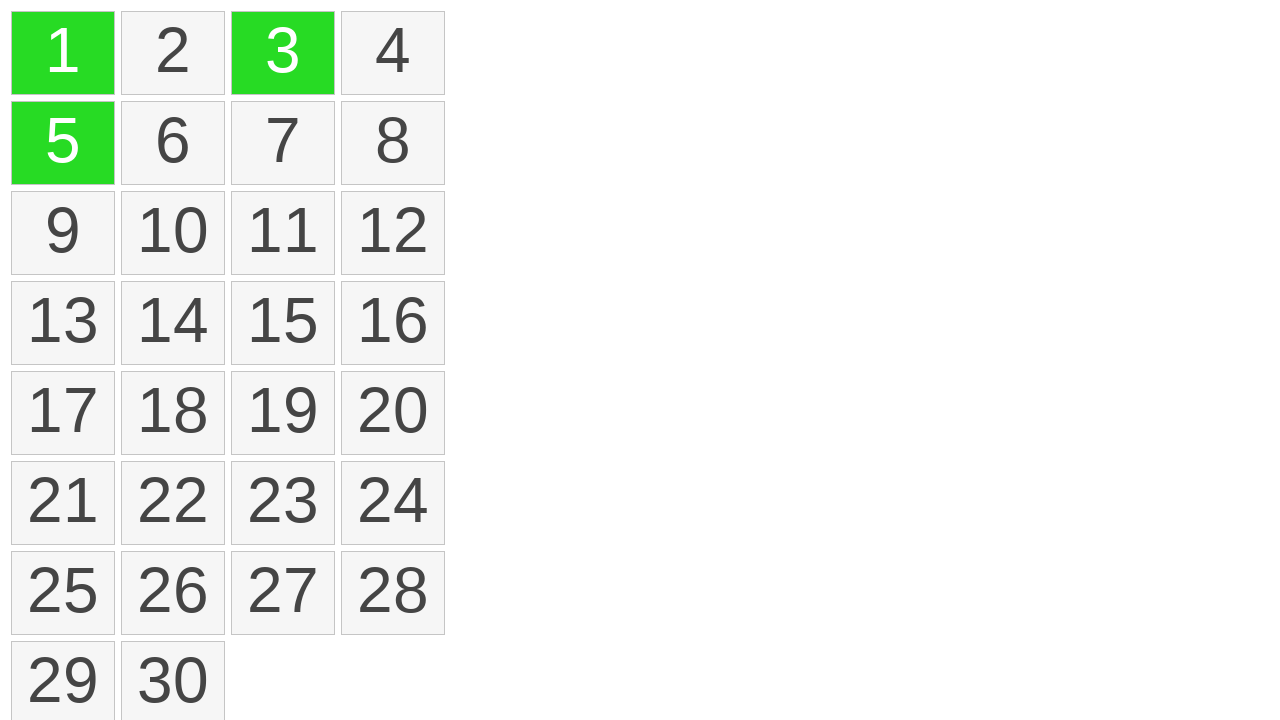